Tests checkbox functionality on a practice site by clicking the Senior Citizen Discount checkbox and verifying its selection state, then counts the total number of checkboxes on the page.

Starting URL: https://rahulshettyacademy.com/dropdownsPractise/

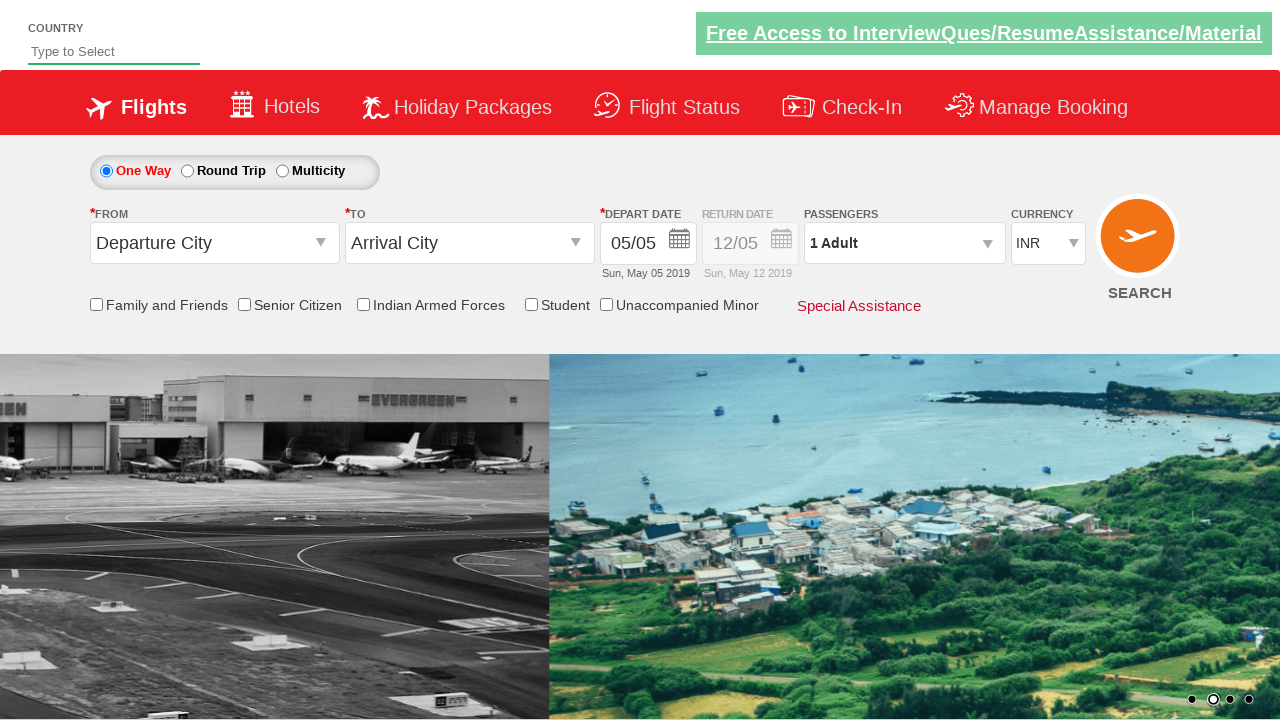

Senior Citizen Discount checkbox element is visible
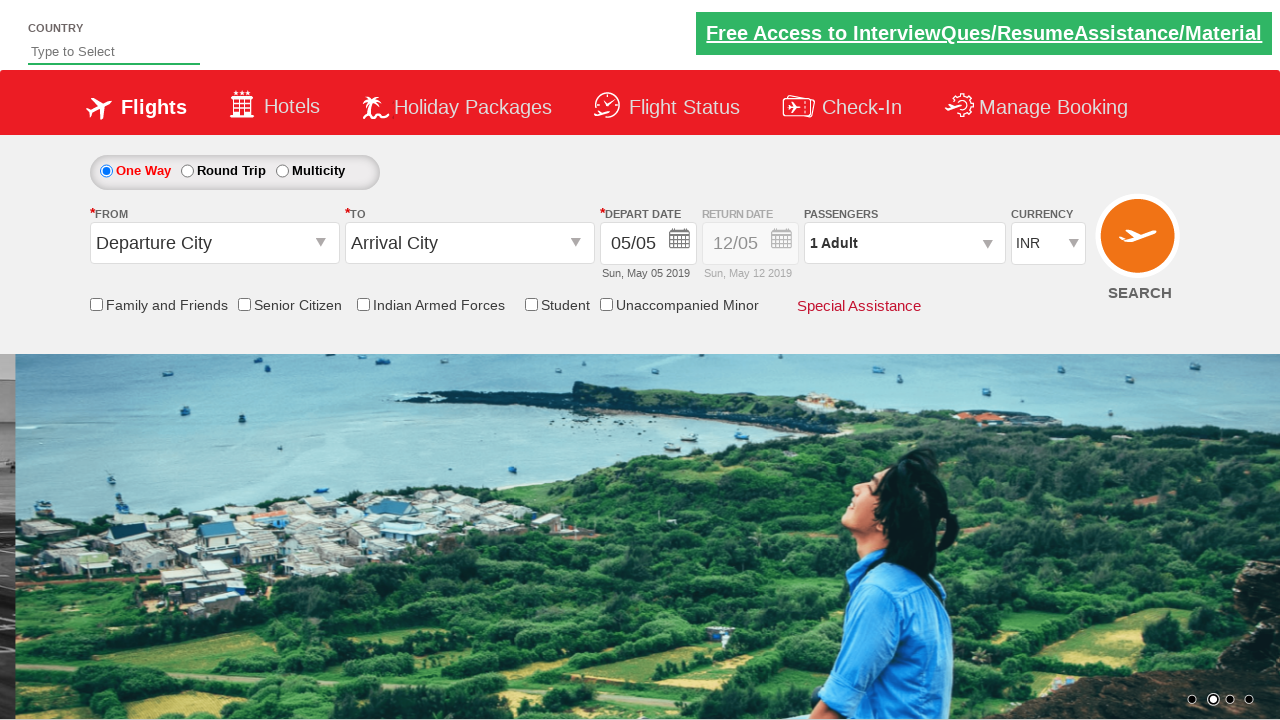

Senior Citizen checkbox initial state checked: False
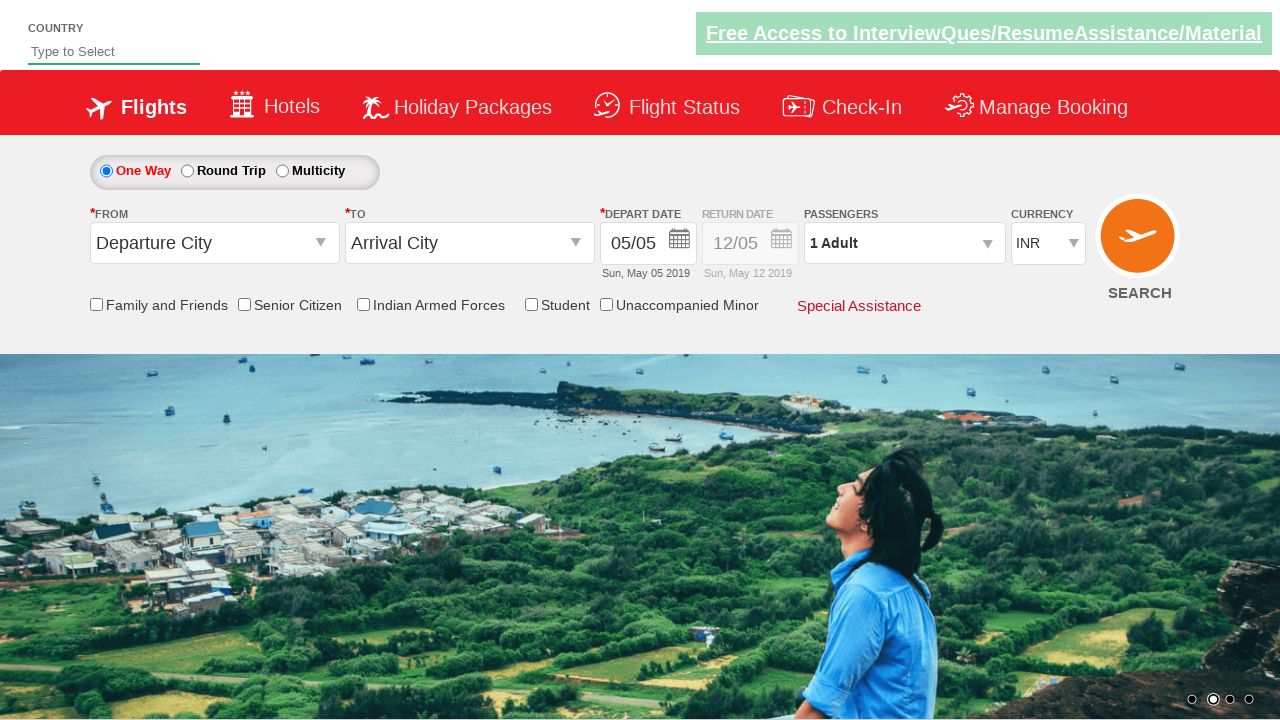

Clicked Senior Citizen Discount checkbox at (244, 304) on xpath=//*[contains(@id,'SeniorCitizenDiscount')]
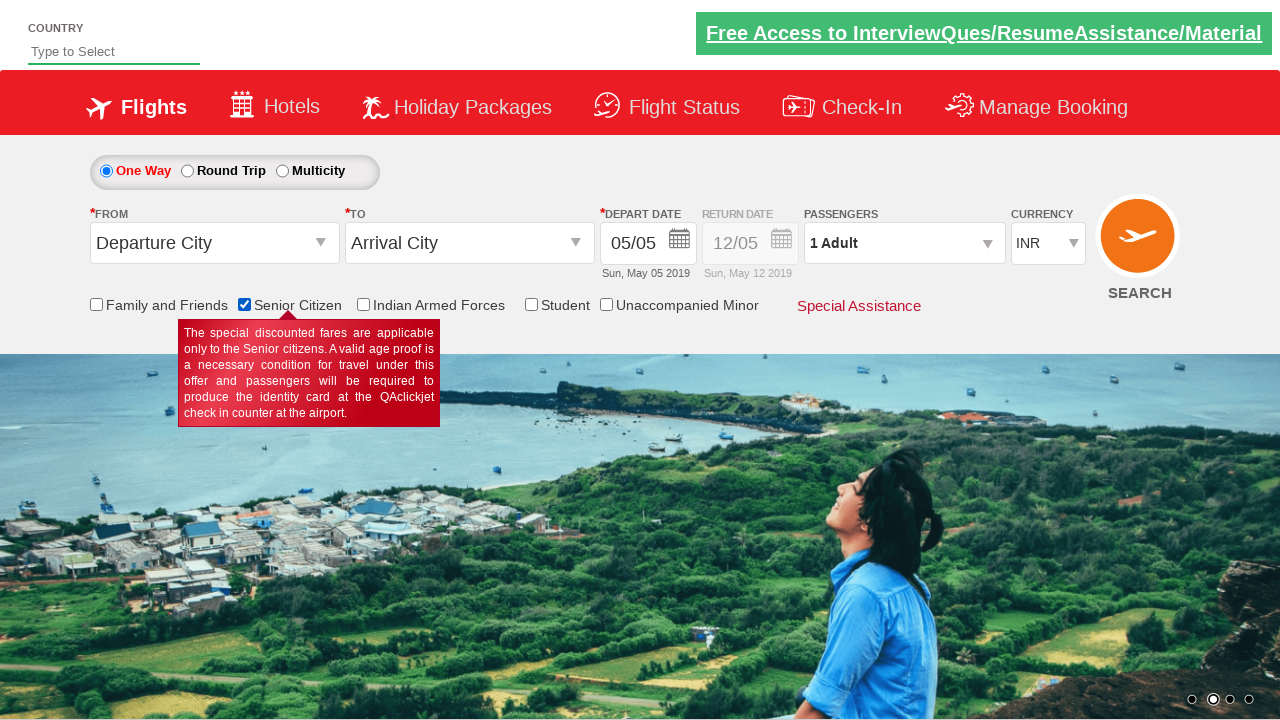

Senior Citizen checkbox selection state changed as expected
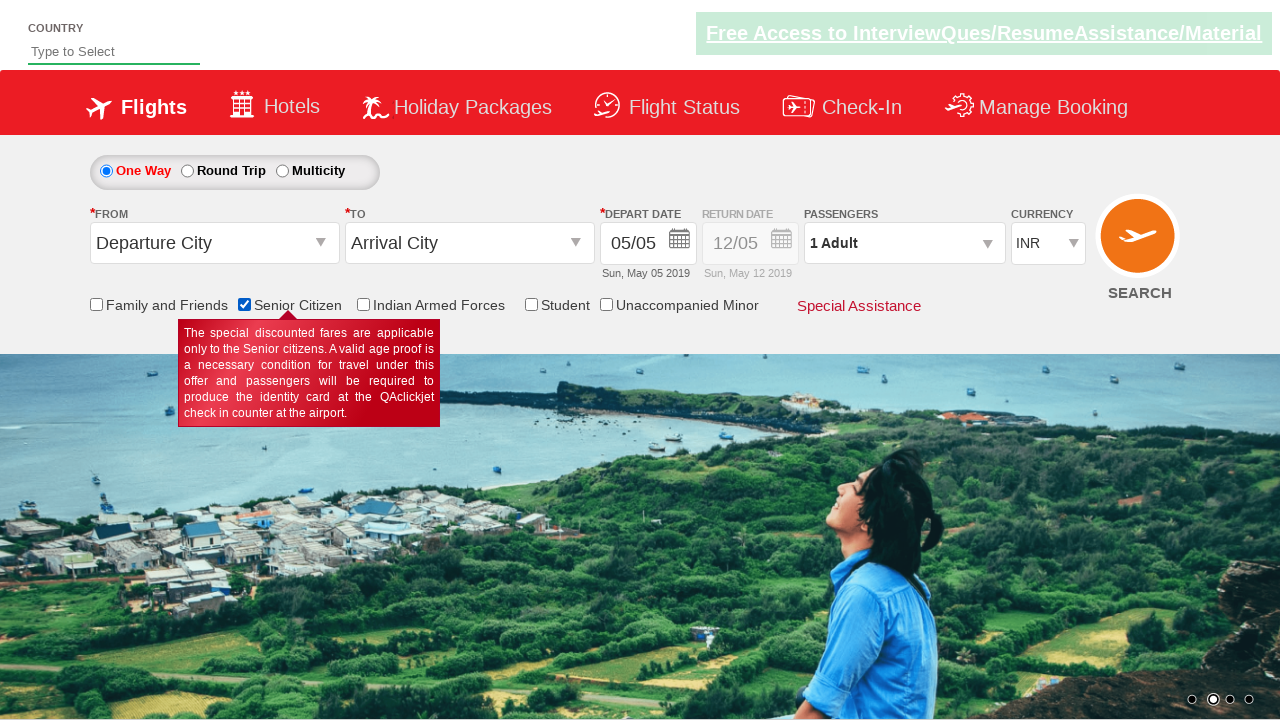

Counted total checkboxes on page: 6
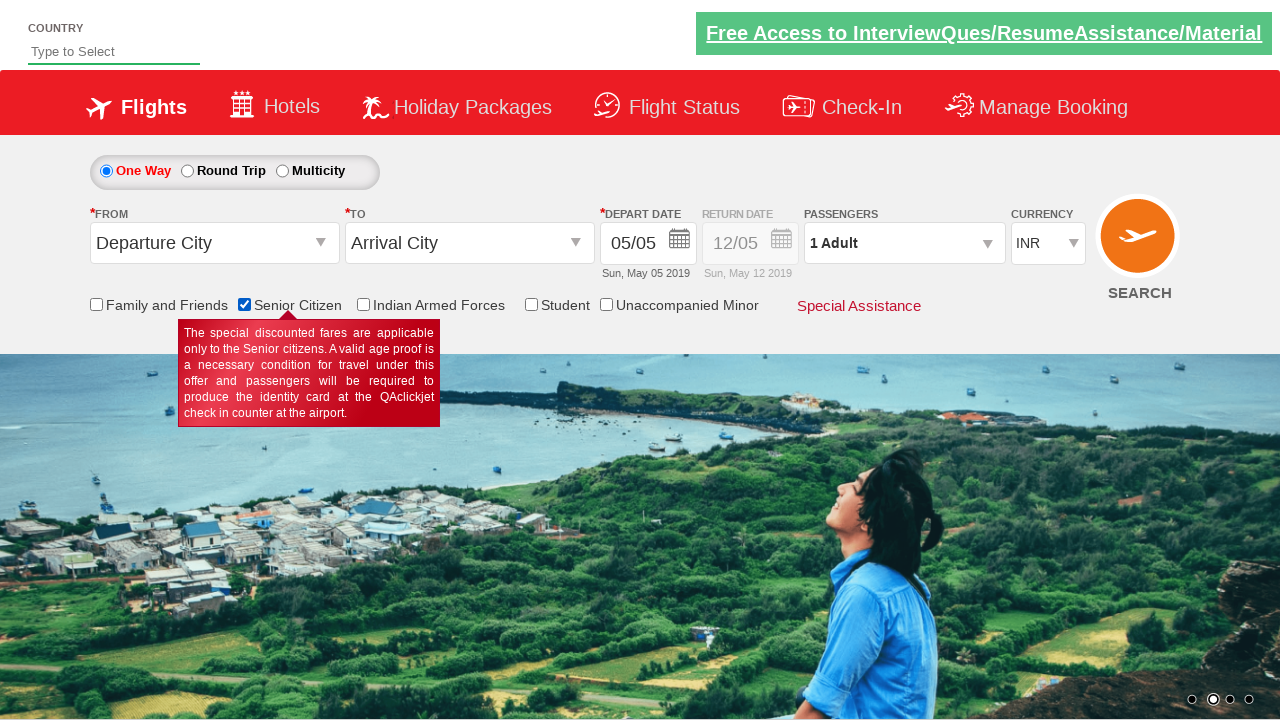

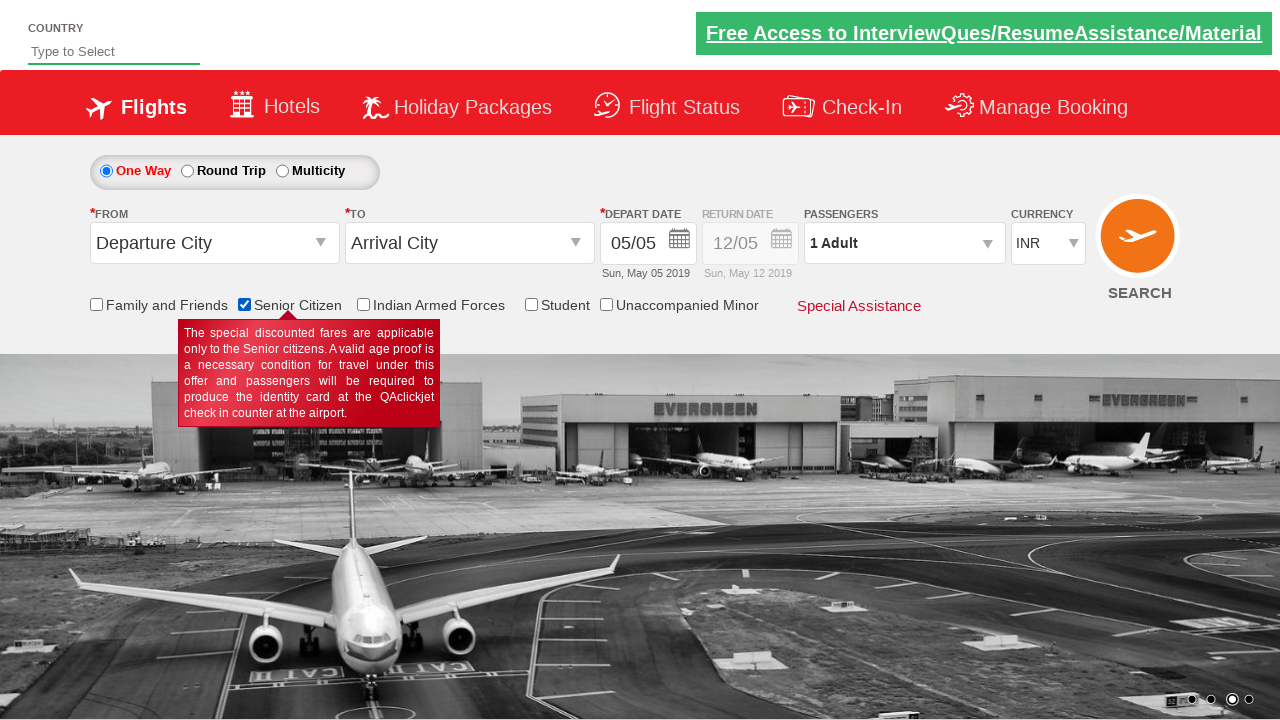